Tests drag and drop functionality by dragging an element and dropping it onto a target element.

Starting URL: https://sahitest.com/demo/dragDropMooTools.htm

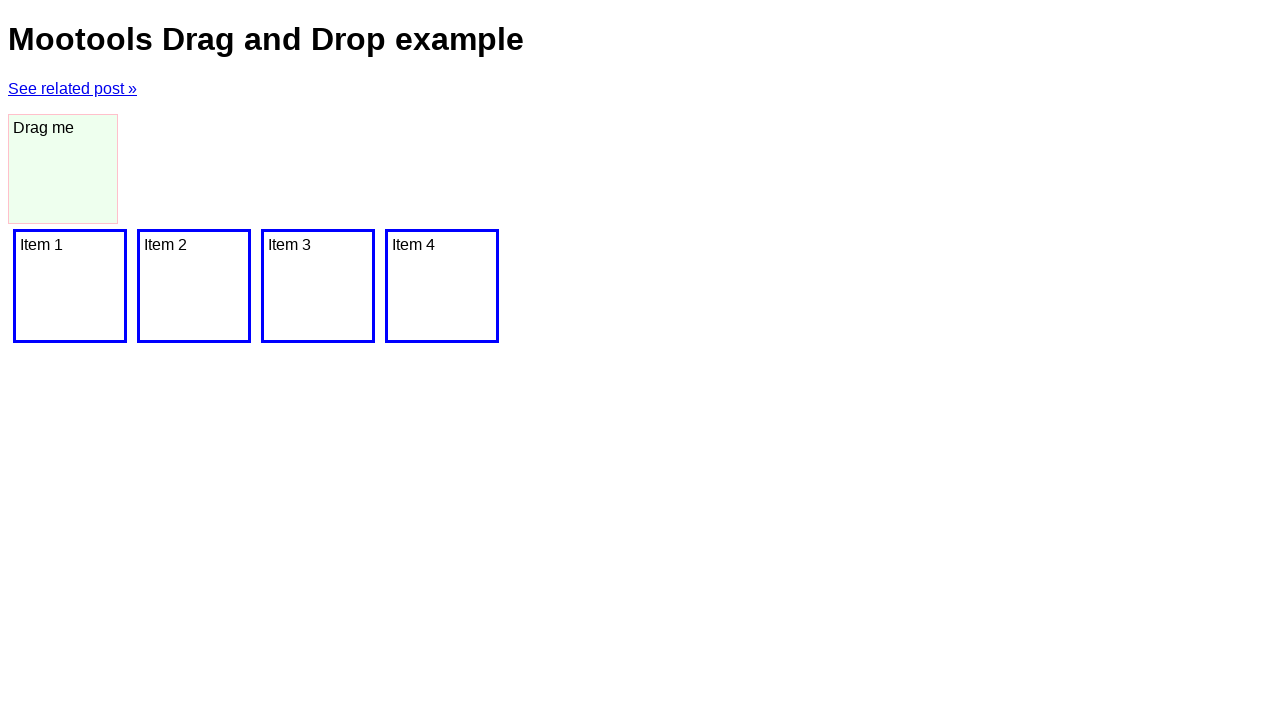

Waited for drag element to be available
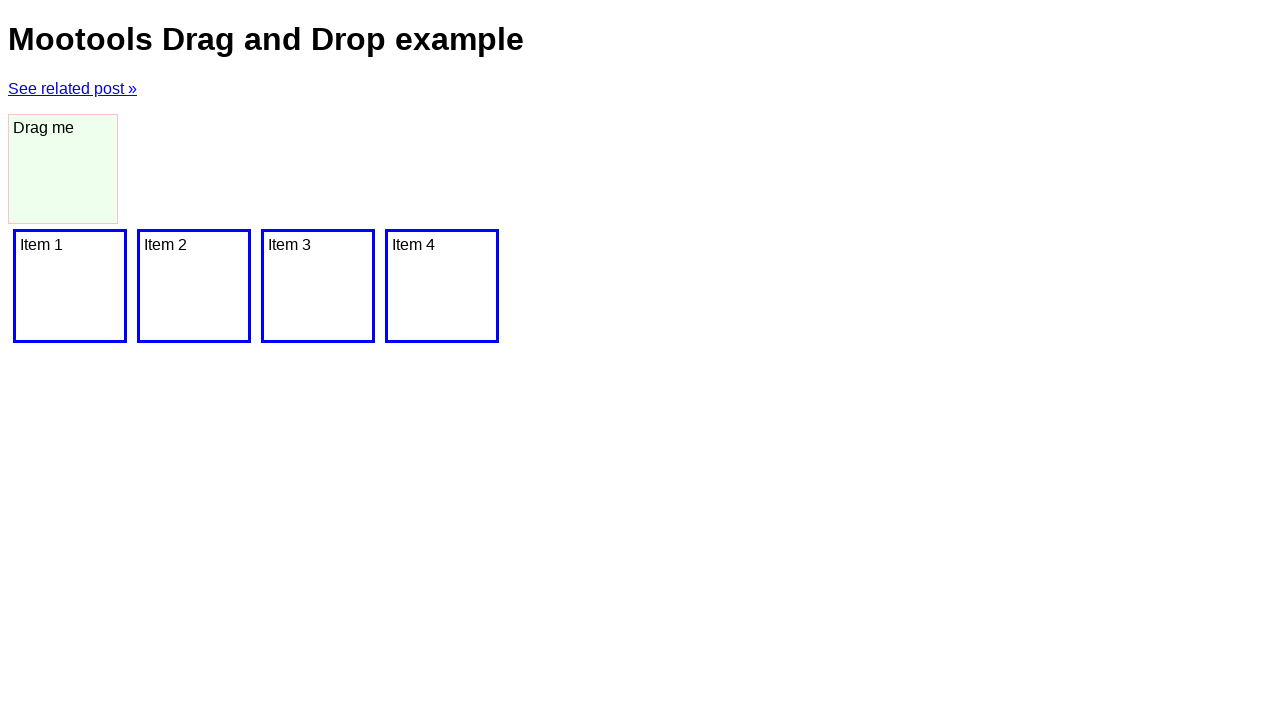

Located drag source element
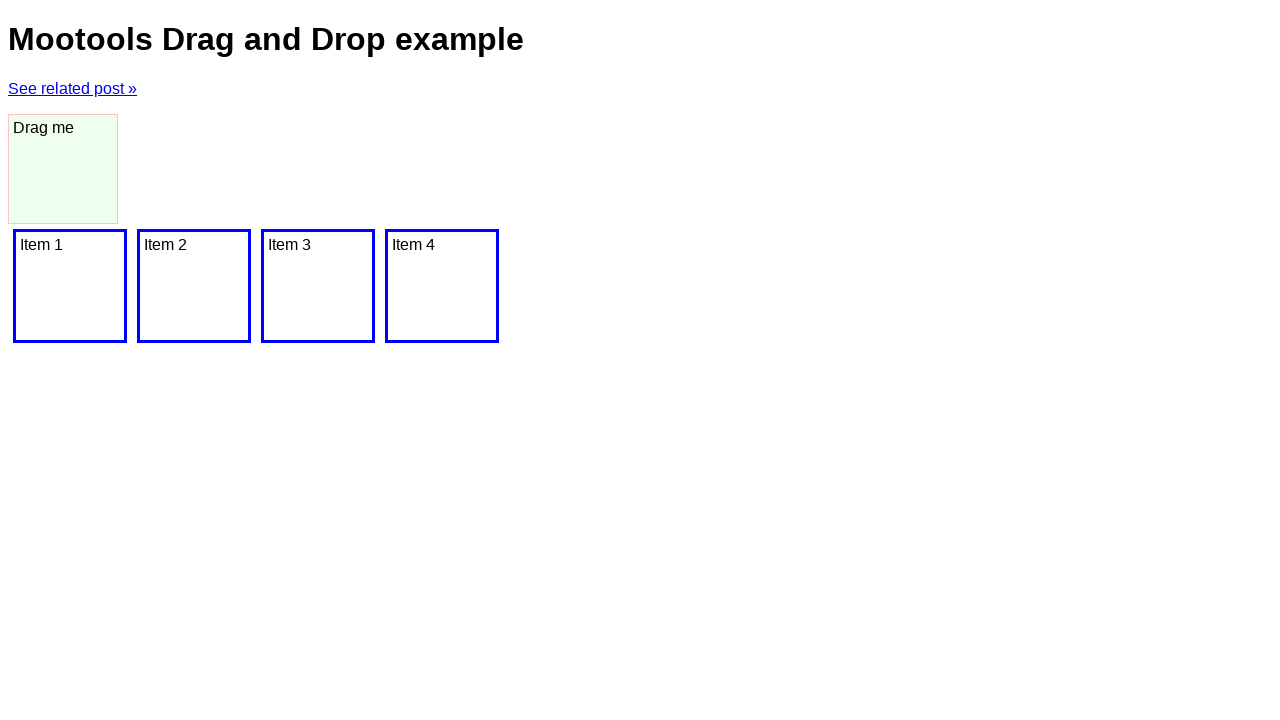

Located drop target element
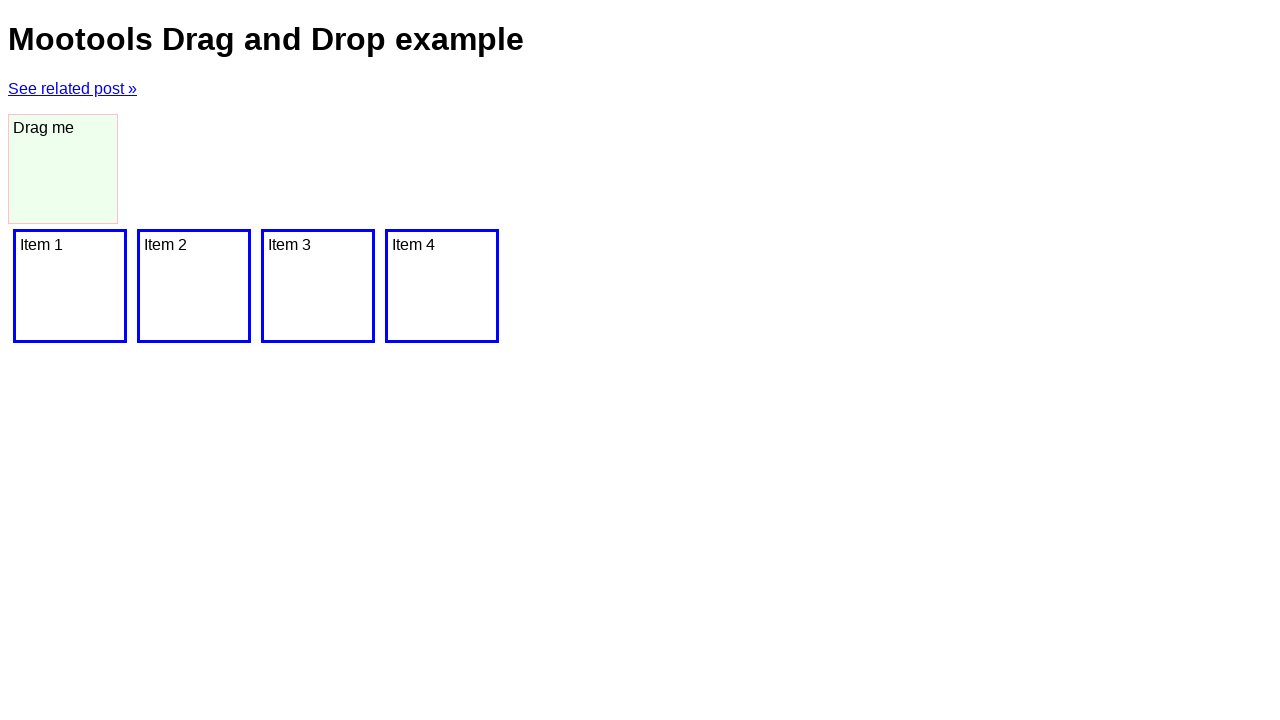

Dragged element and dropped it onto target element at (442, 286)
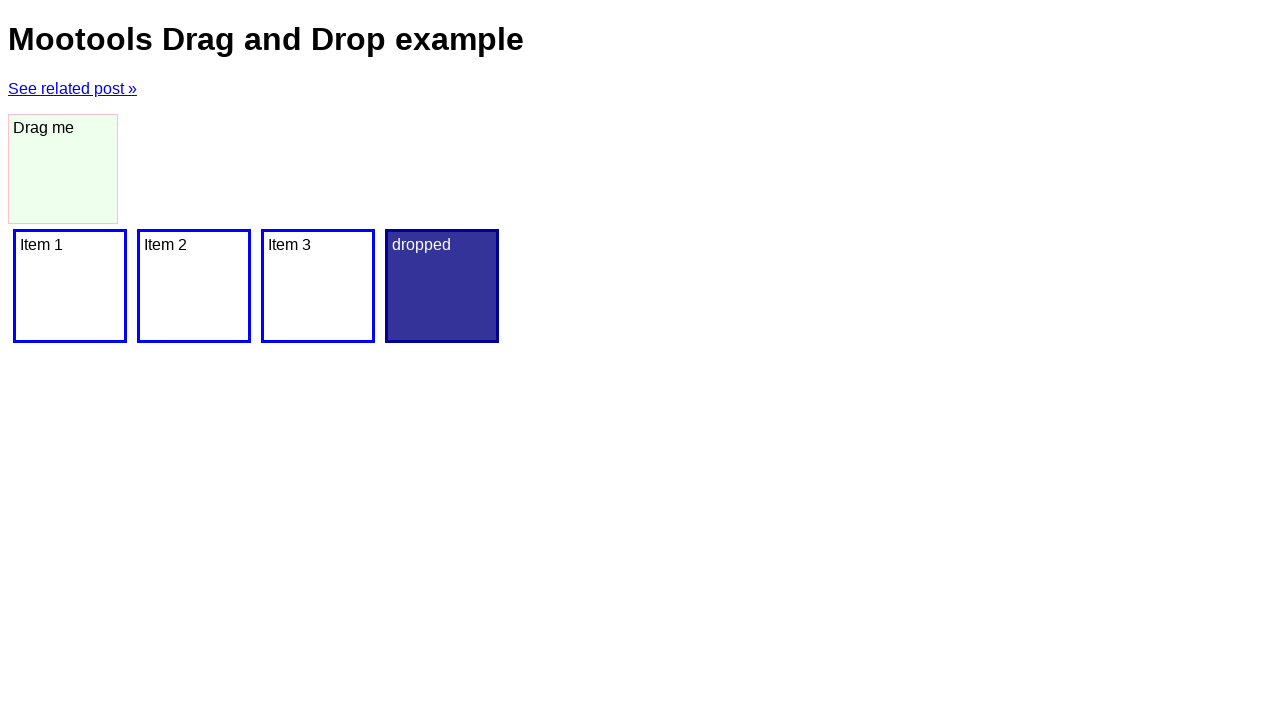

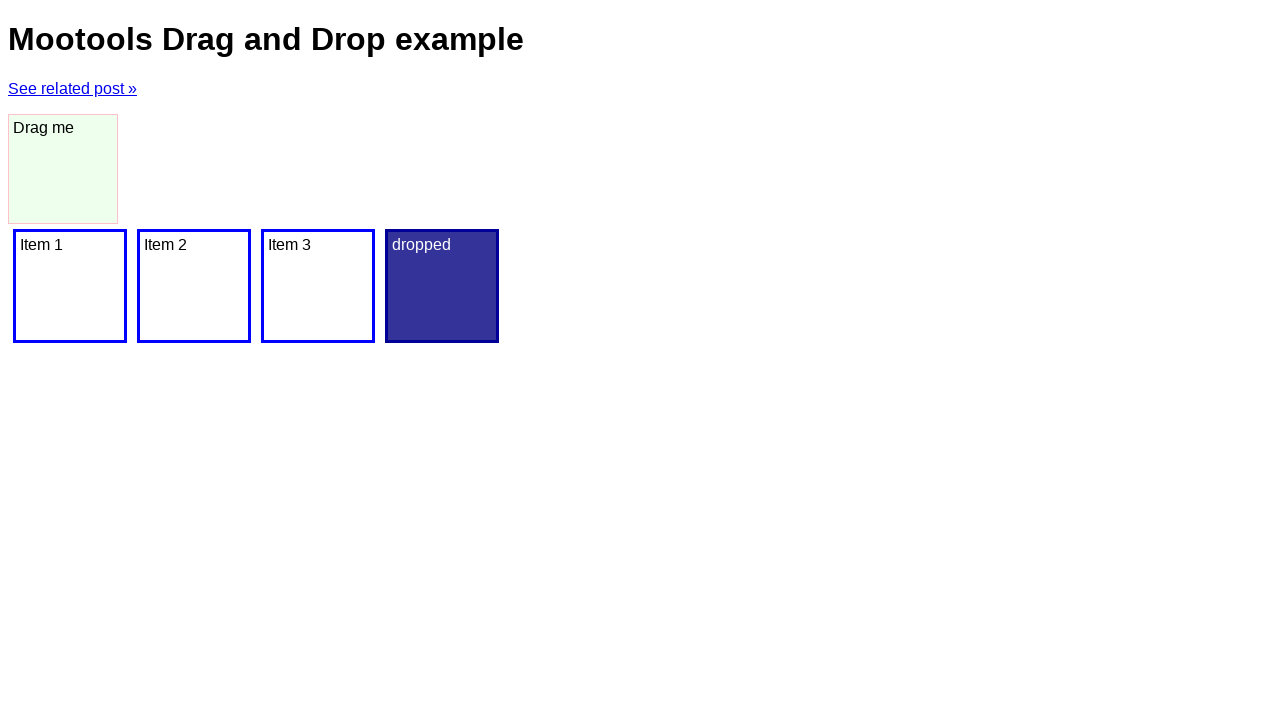